Tests jQuery UI drag and drop functionality by dragging an element into a droppable area within an iframe

Starting URL: https://jqueryui.com/droppable/

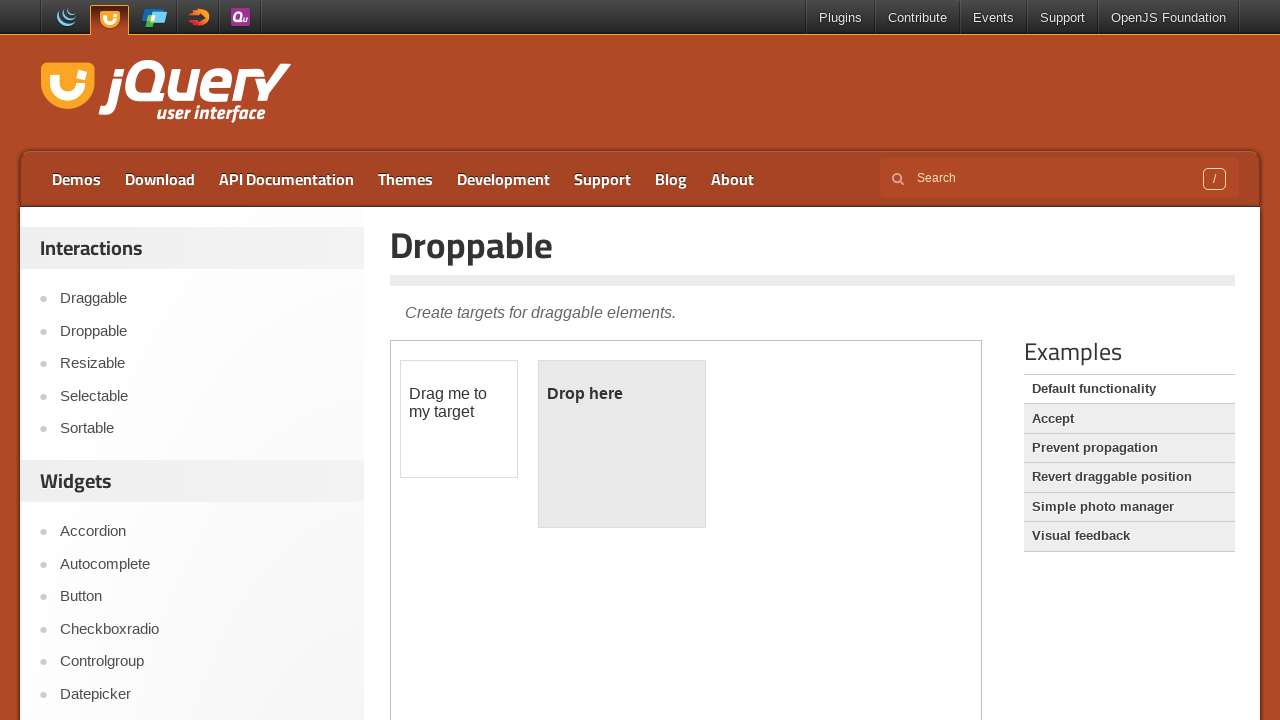

Located the demo-frame iframe
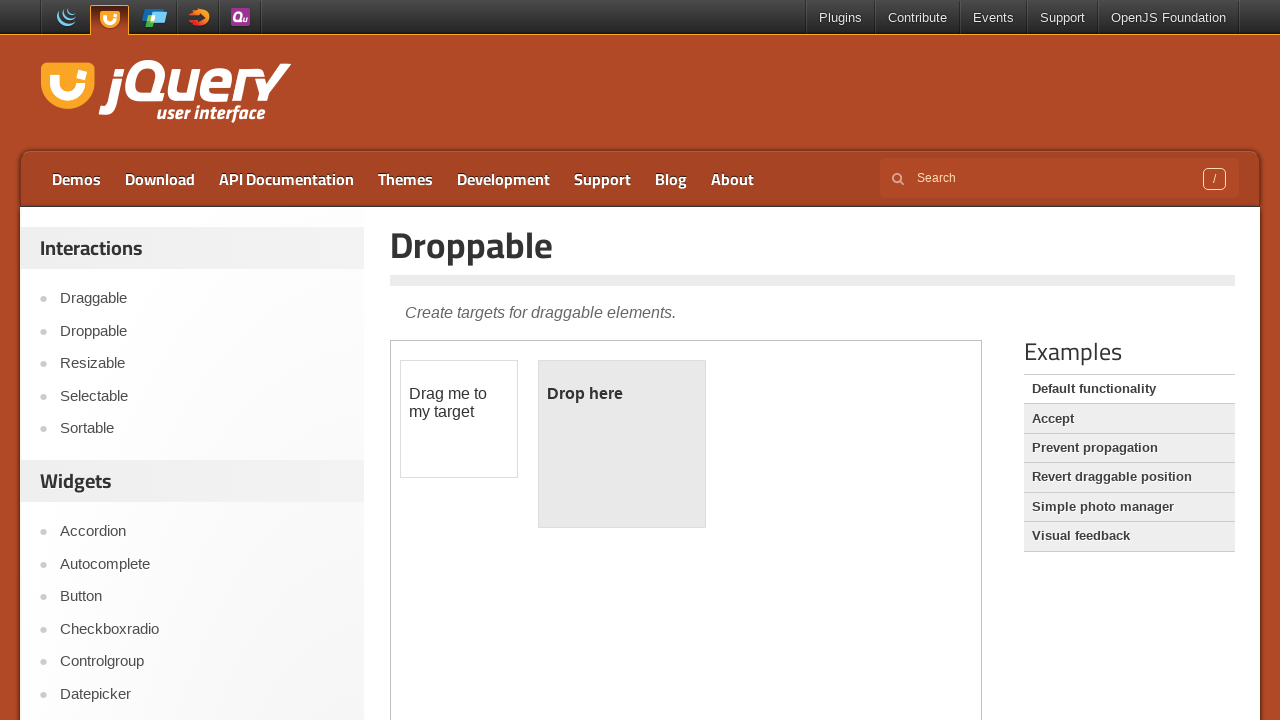

Located the draggable element with id 'draggable'
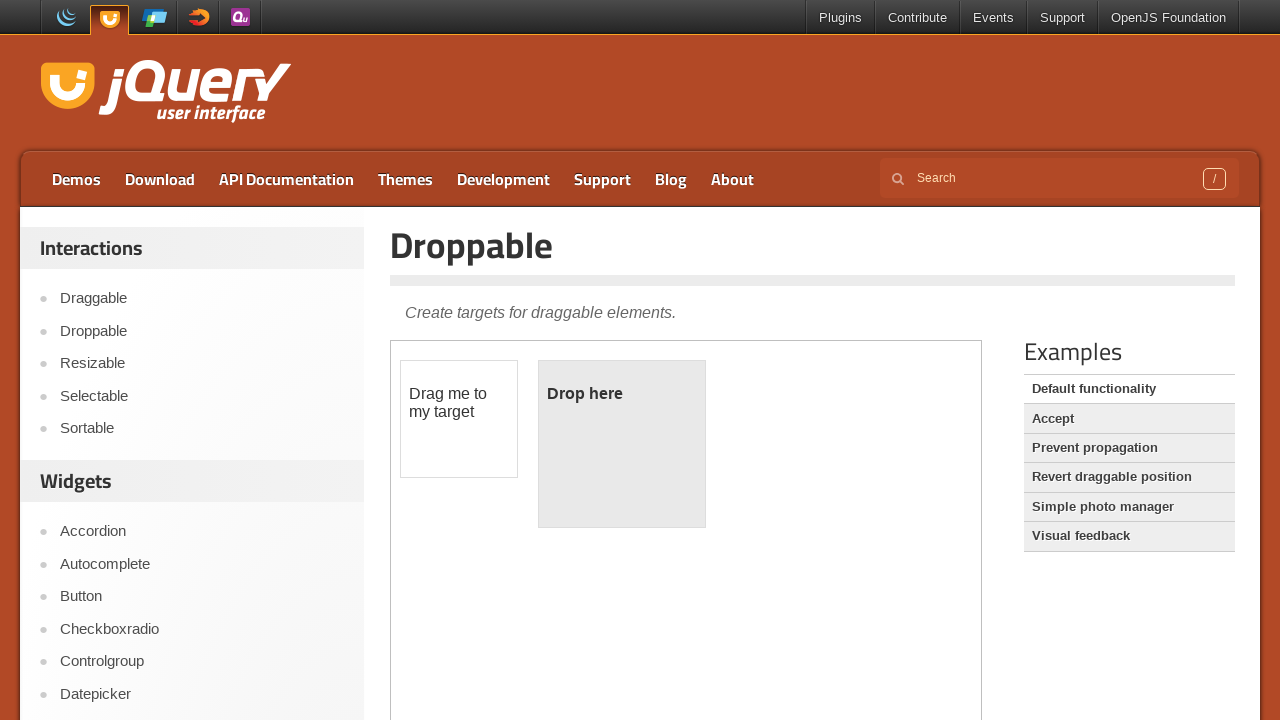

Located the droppable element with id 'droppable'
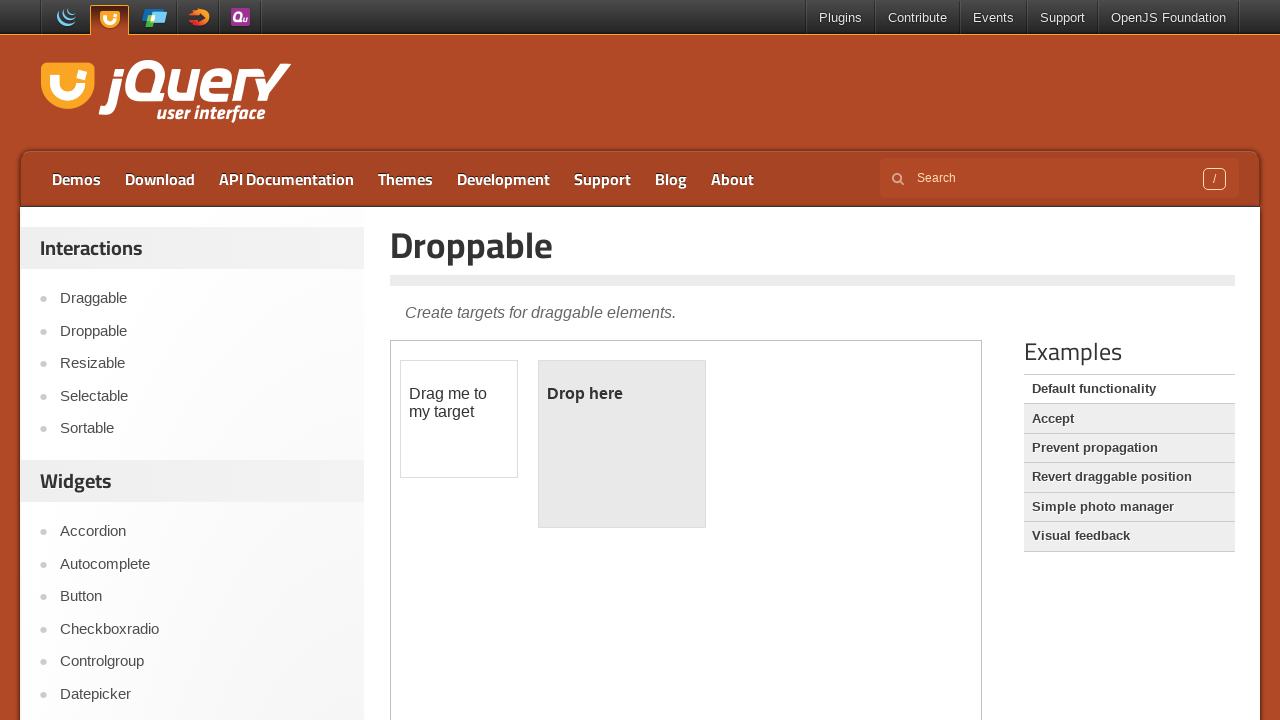

Dragged the draggable element into the droppable area at (622, 444)
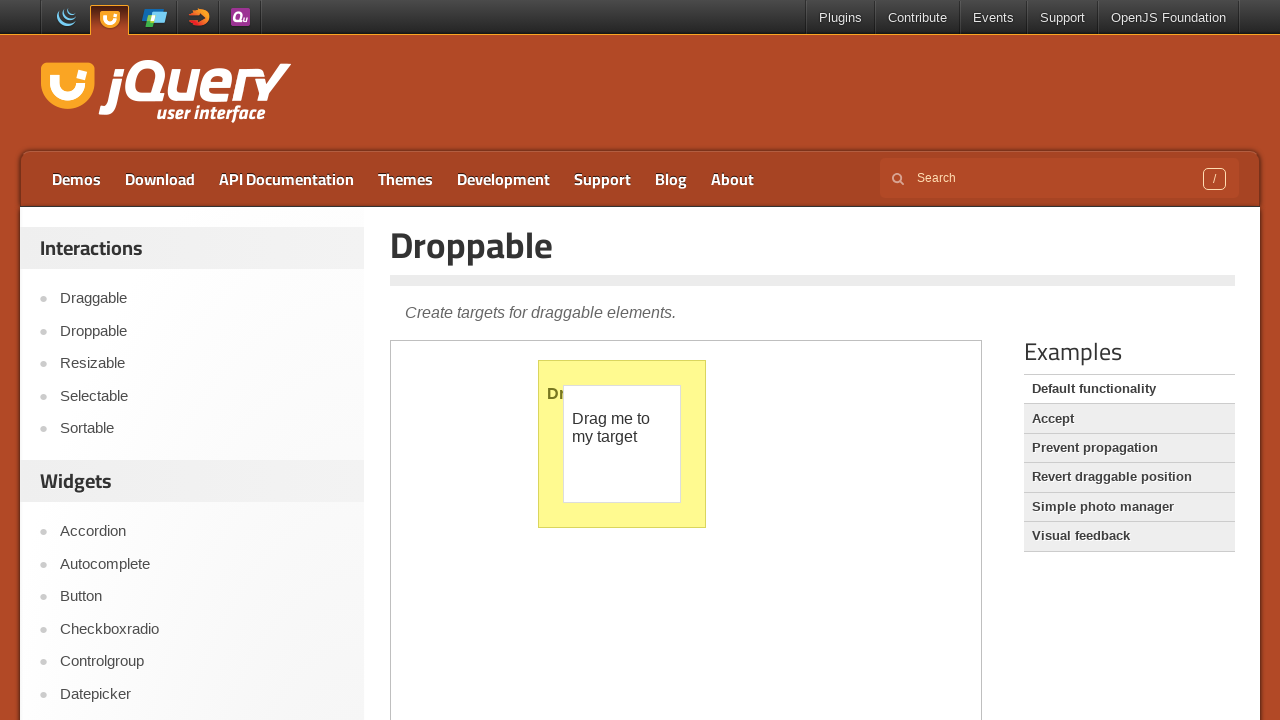

Waited 2 seconds for drag and drop action to complete
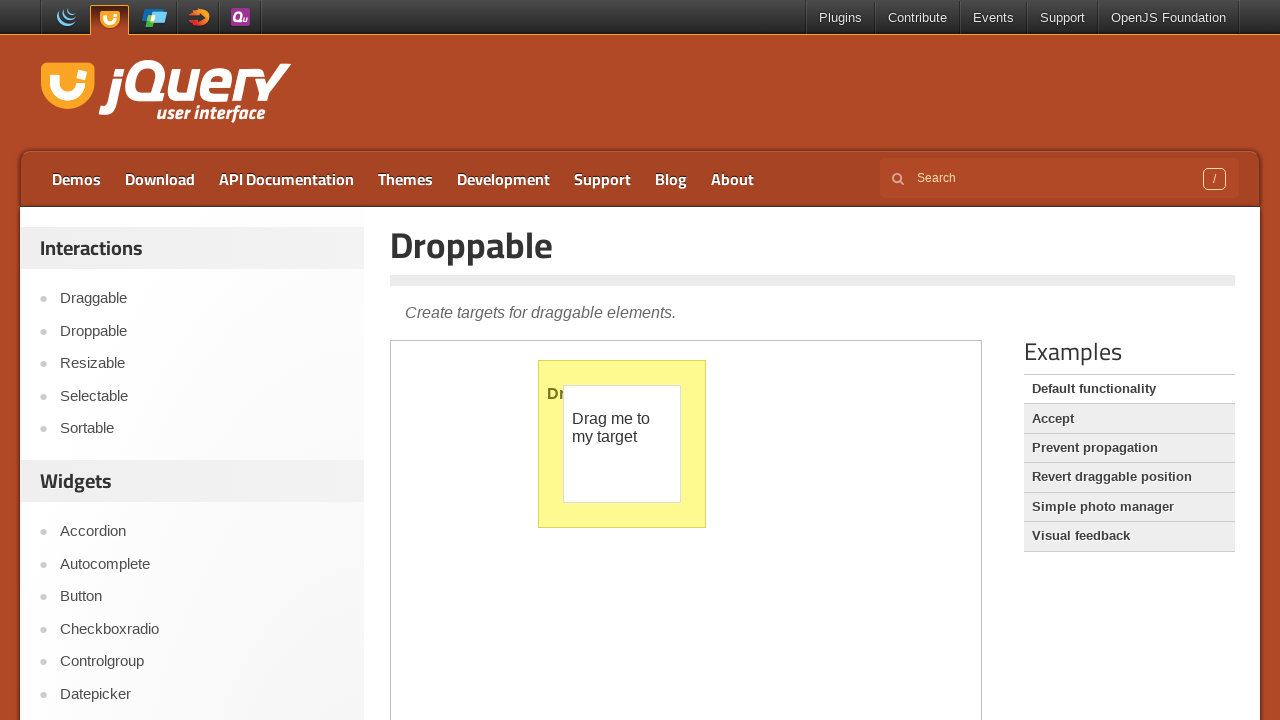

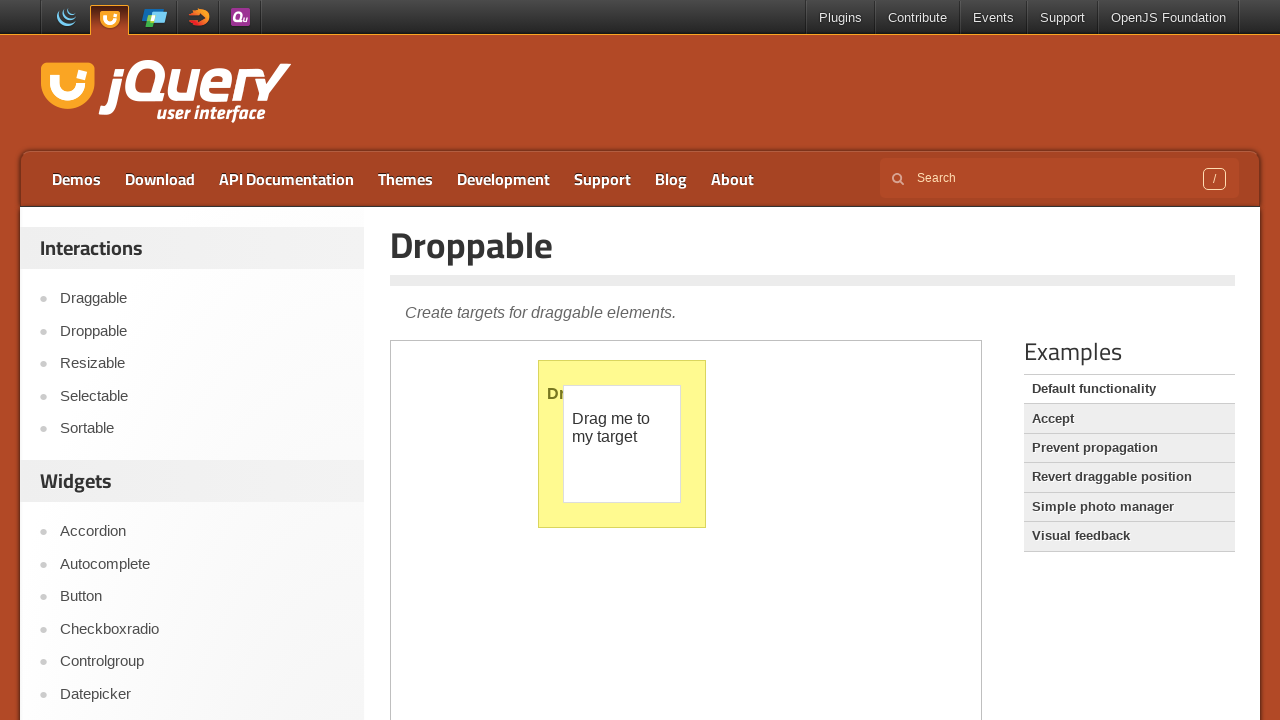